Tests popup validations including hiding/showing text elements, handling dialog confirmations, mouse hover interactions, and iframe navigation on a practice automation page.

Starting URL: https://rahulshettyacademy.com/AutomationPractice/

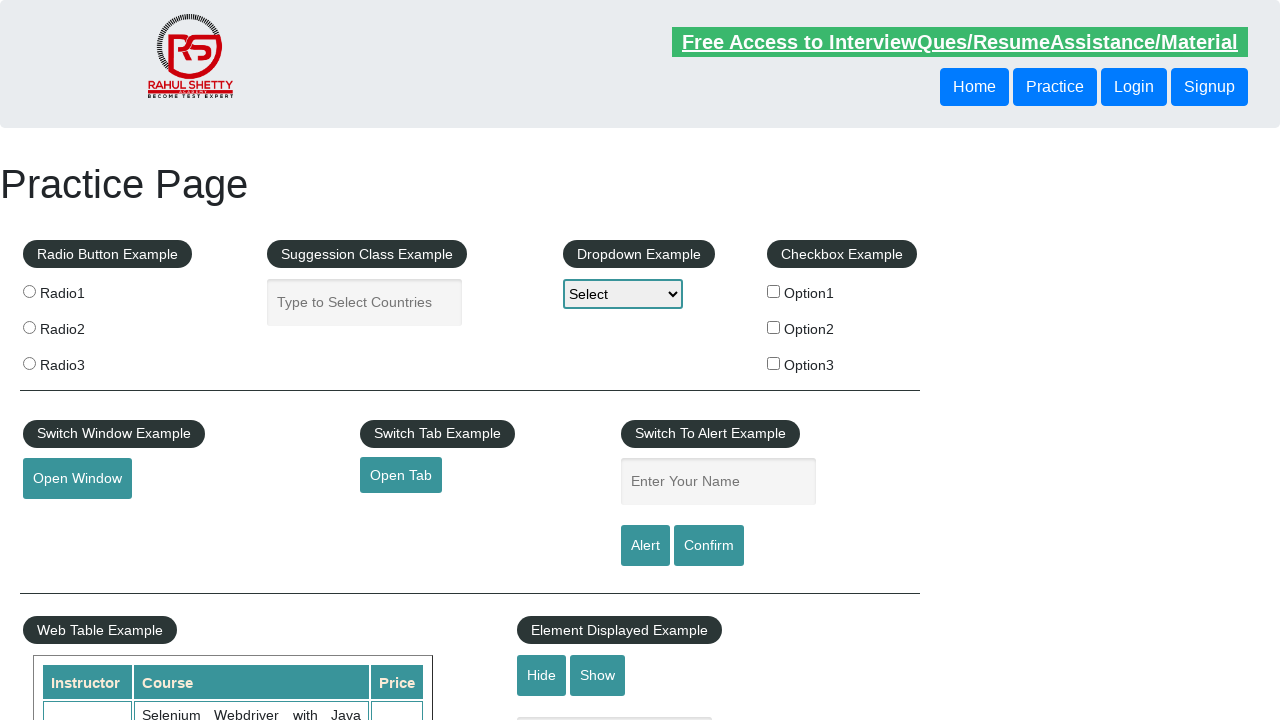

Verified displayed text element is visible
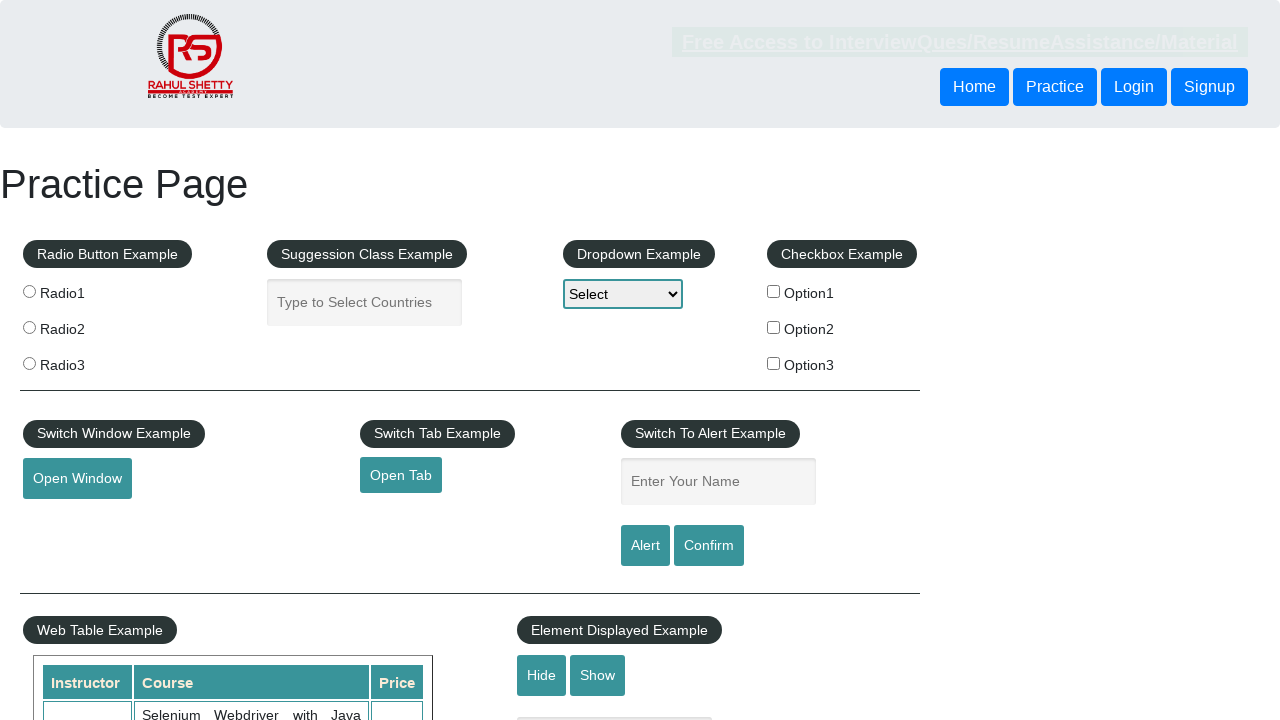

Clicked hide button to hide text box at (542, 675) on #hide-textbox
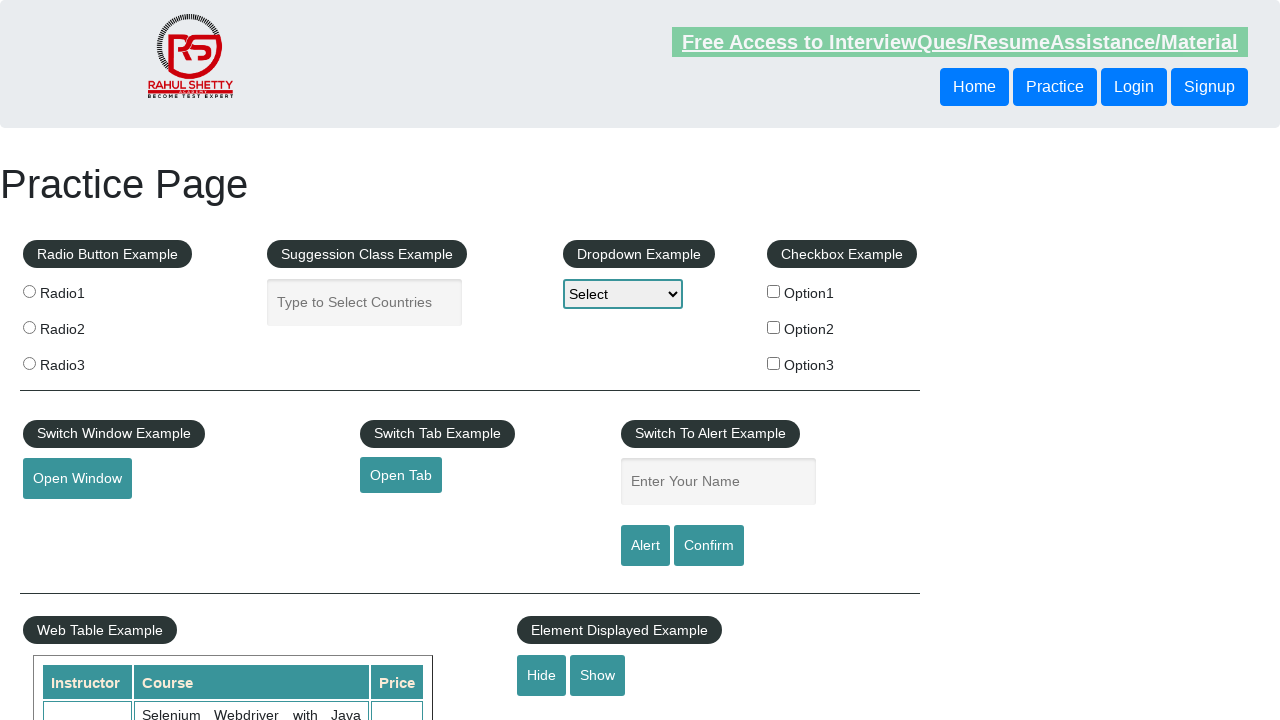

Verified displayed text element is now hidden
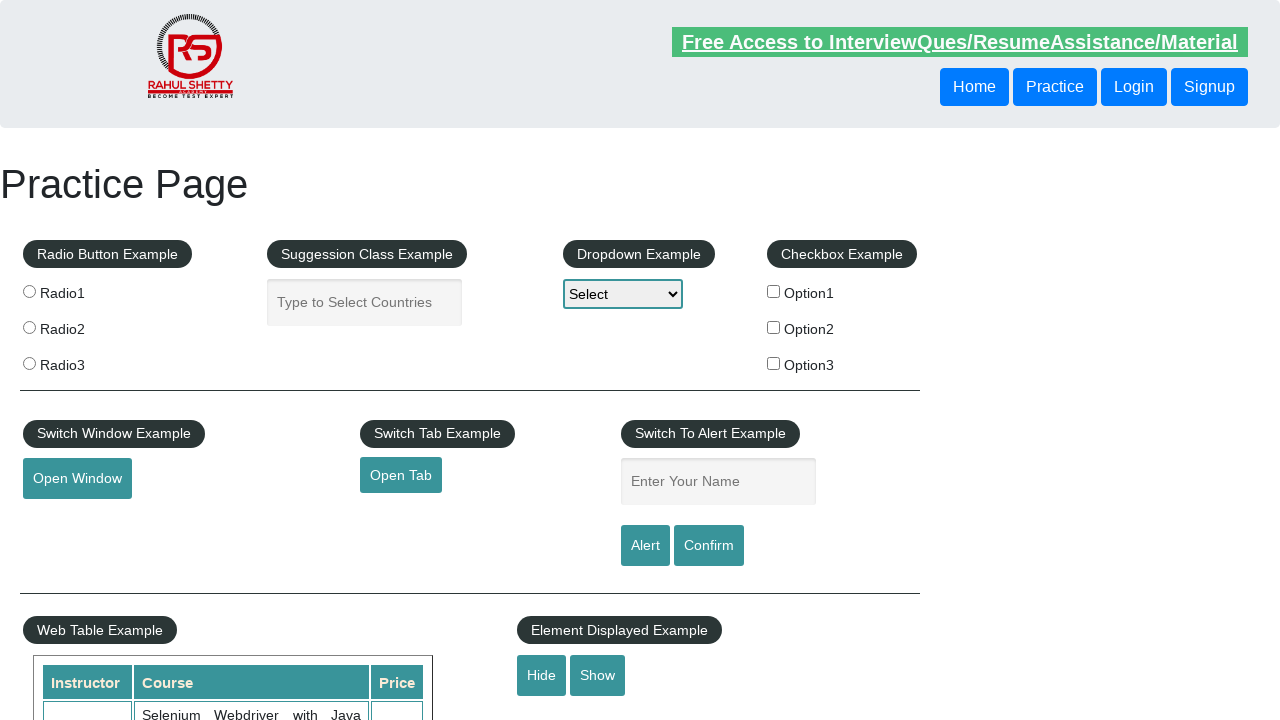

Set up dialog handler to accept all dialogs
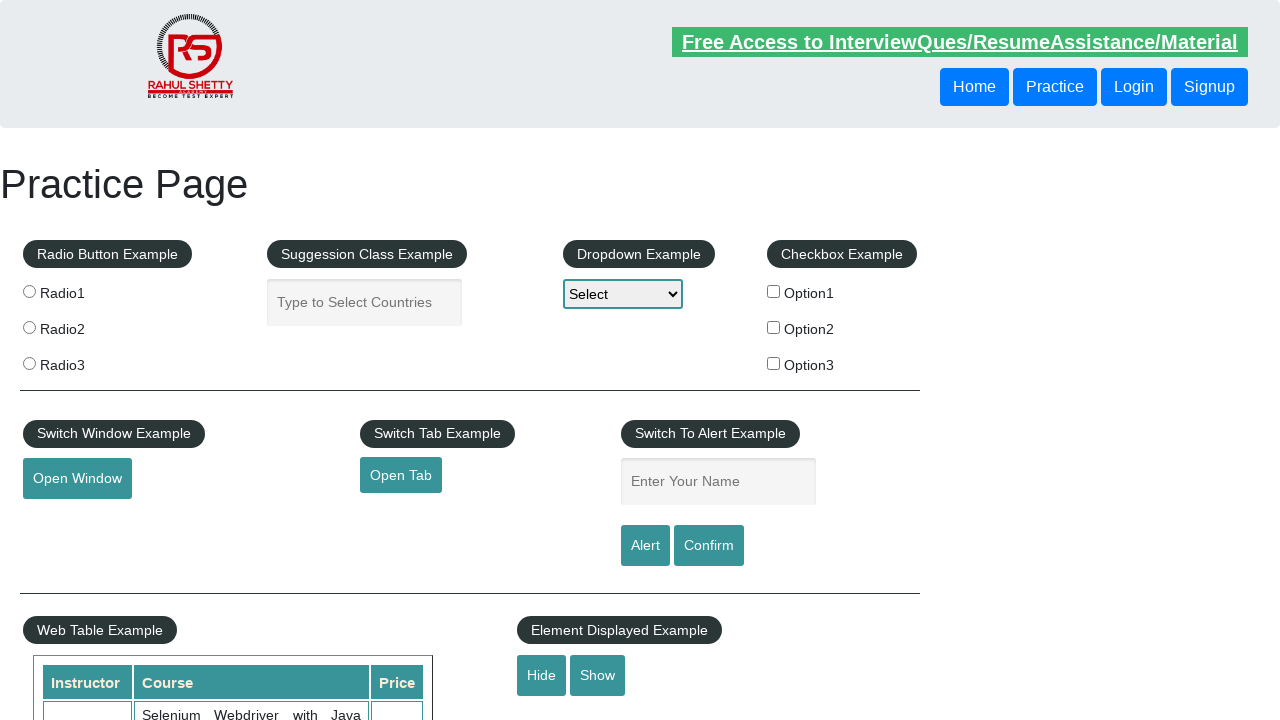

Clicked confirm button which triggered a dialog at (709, 546) on #confirmbtn
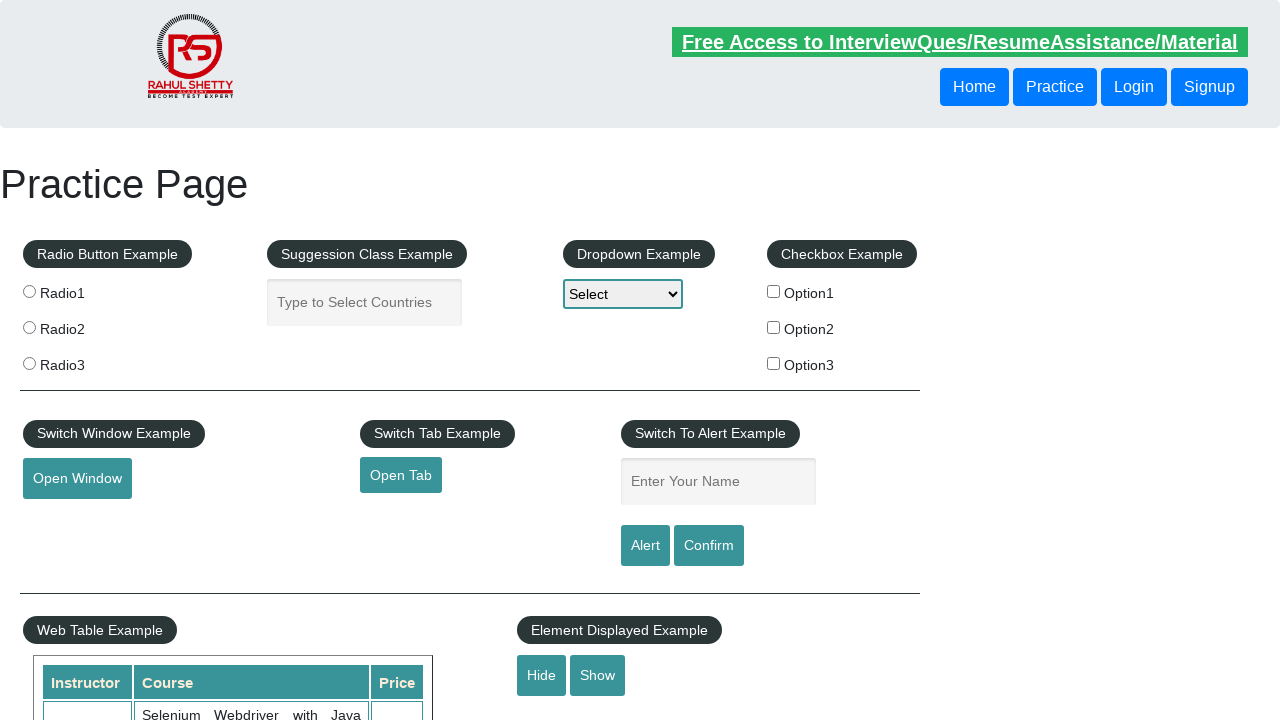

Hovered over mouse hover element to reveal submenu at (83, 361) on #mousehover
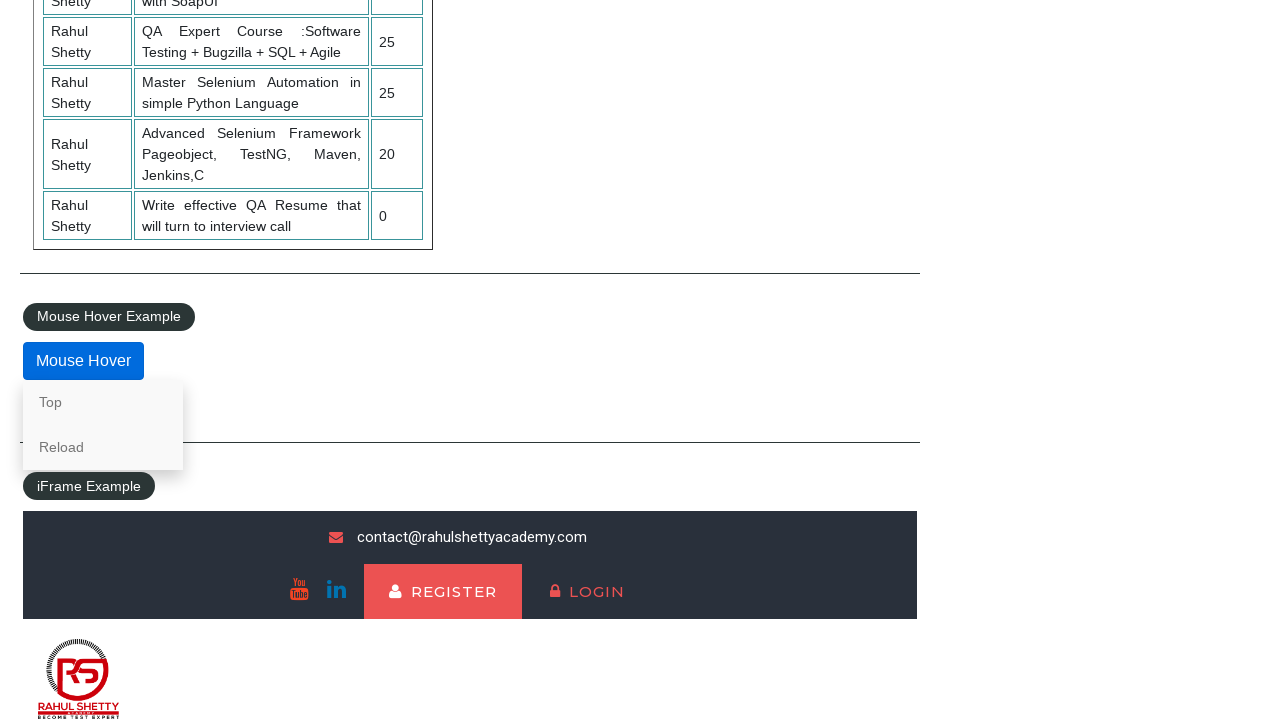

Clicked lifetime access link in iframe at (307, 675) on #courses-iframe >> internal:control=enter-frame >> li a[href*='lifetime-access']
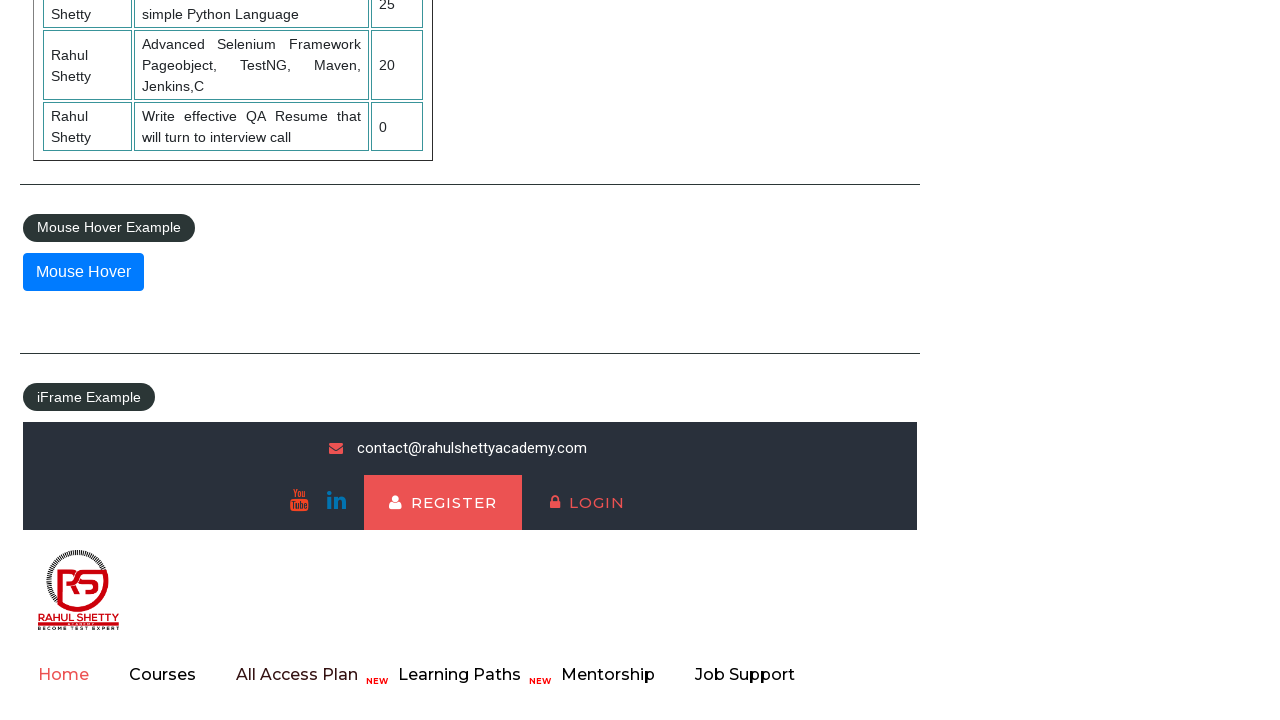

Waited for content to load in iframe after clicking lifetime access link
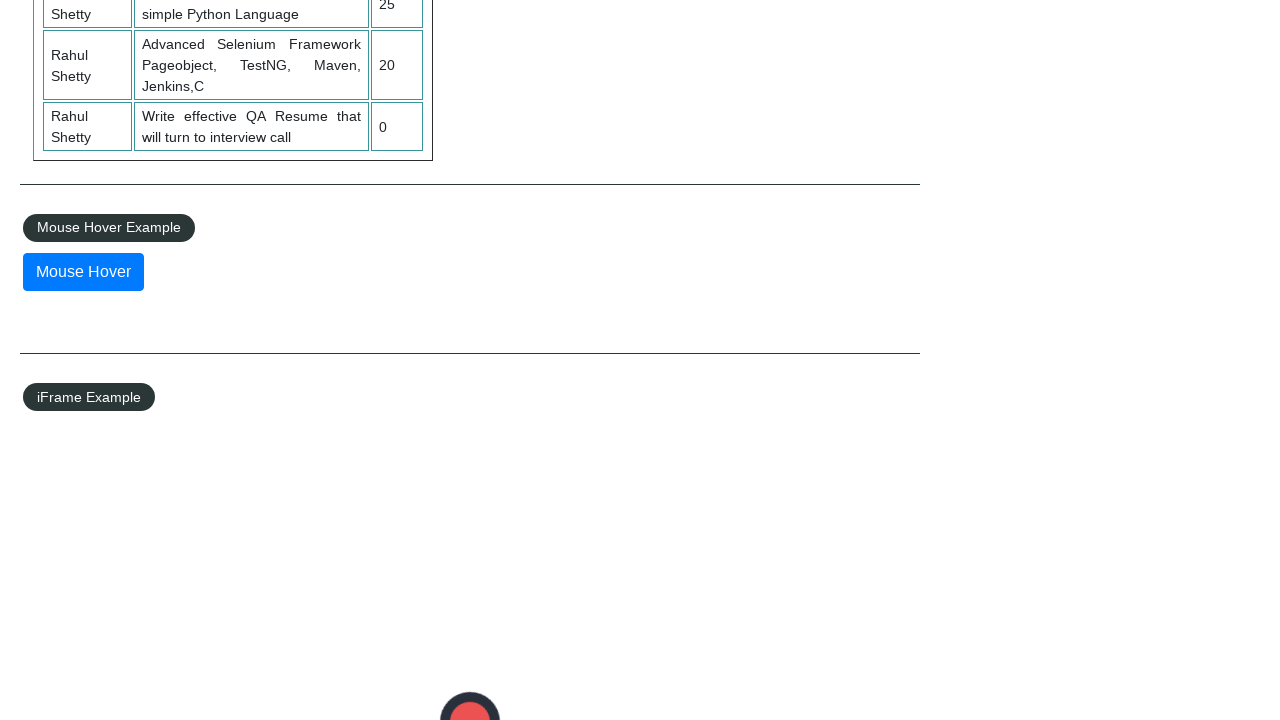

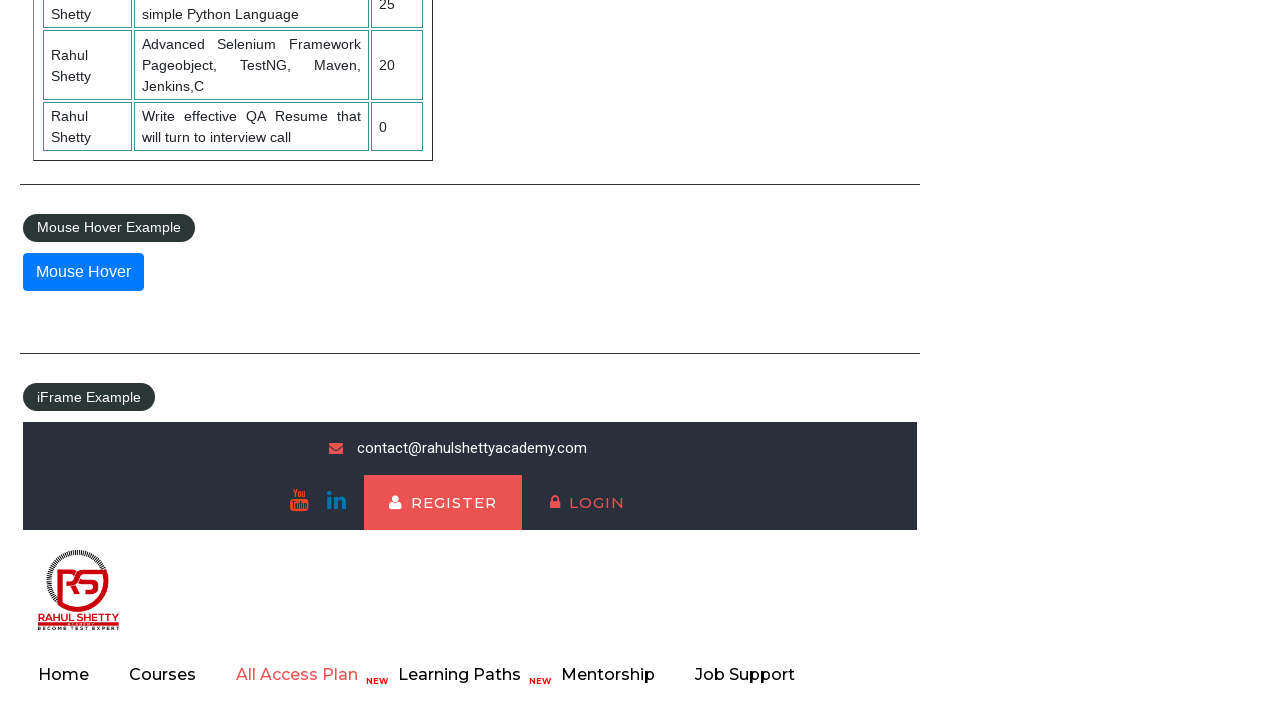